Tests that the homepage displays the three product categories: Phones, Laptops, and Monitors

Starting URL: https://www.demoblaze.com

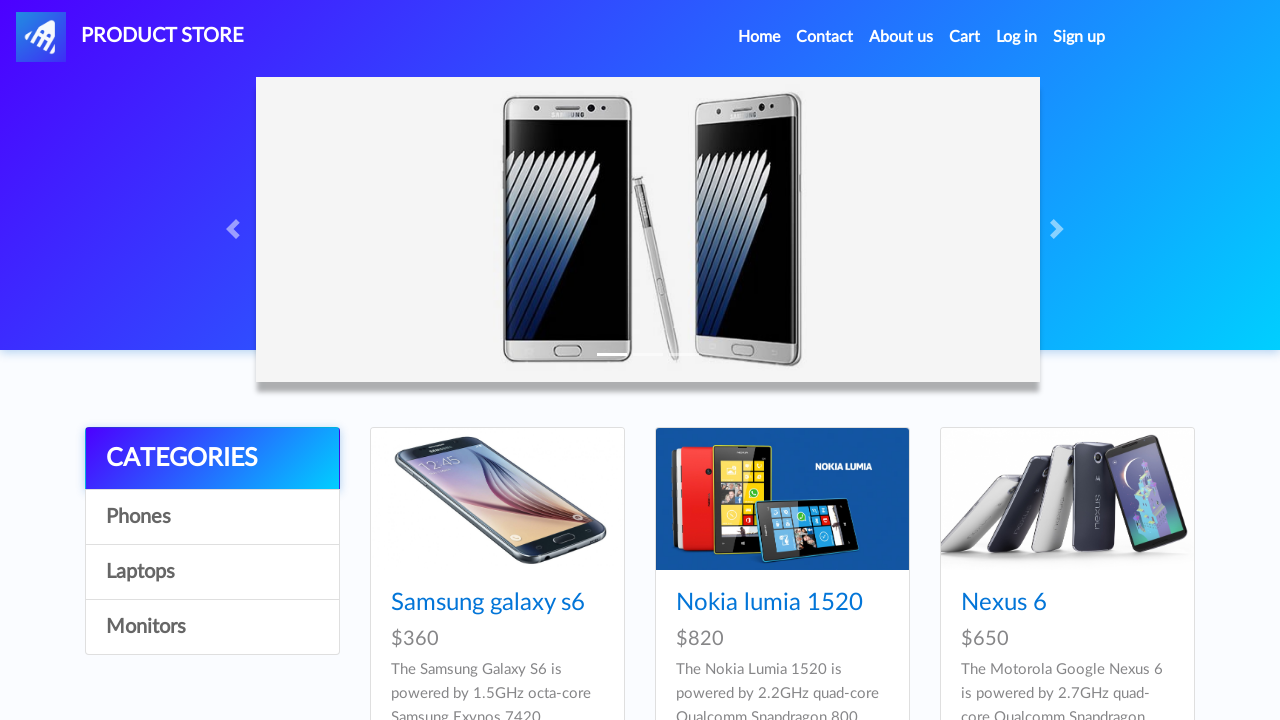

Waited for Laptops category to load
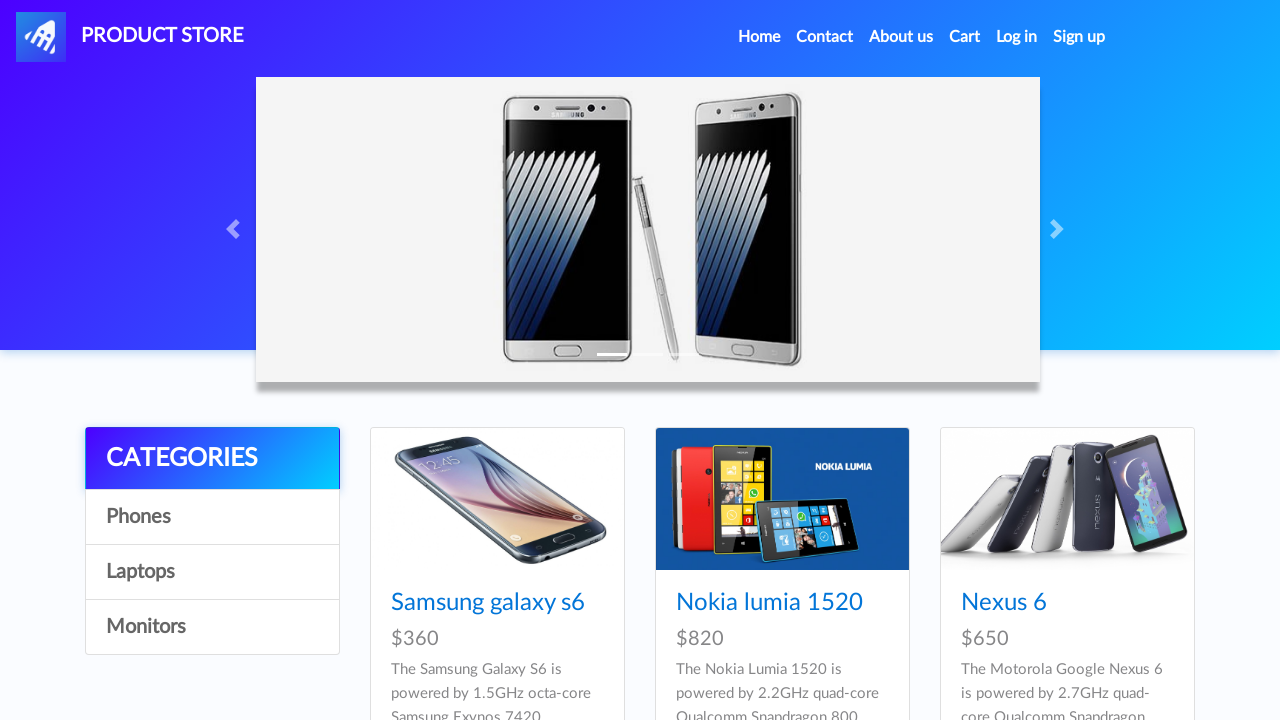

Waited for Phones category to load
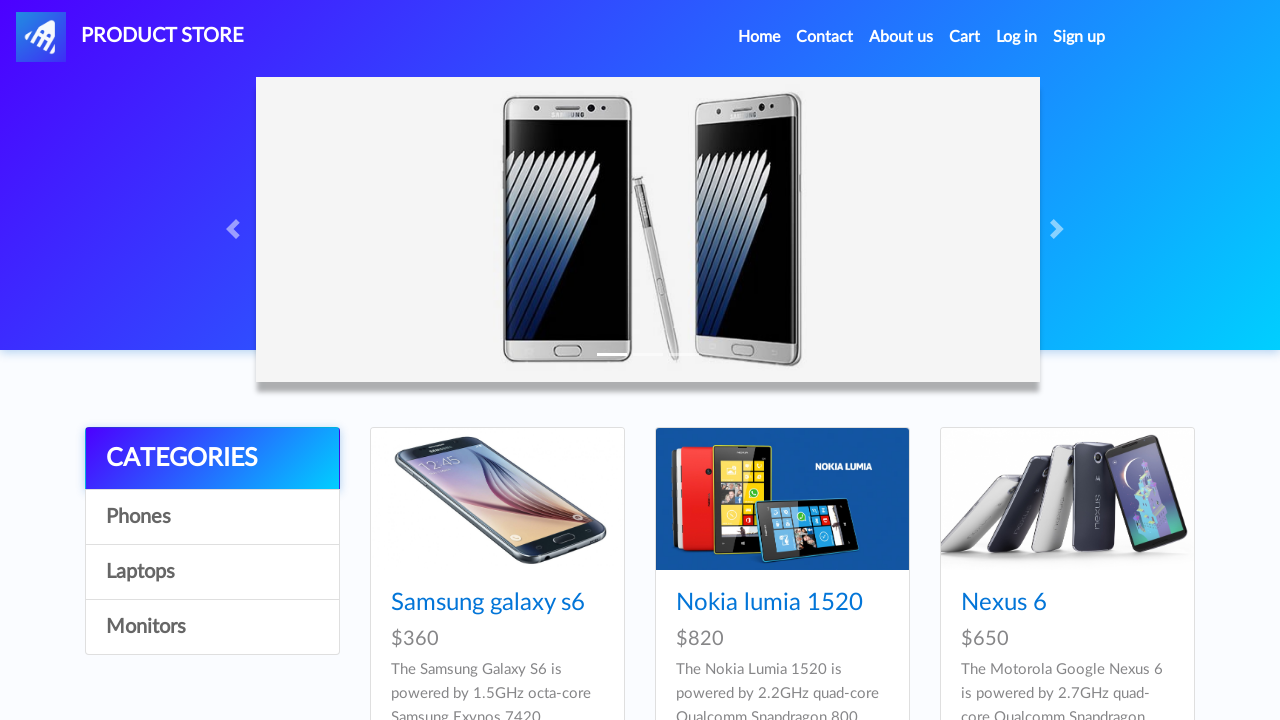

Waited for Monitors category to load
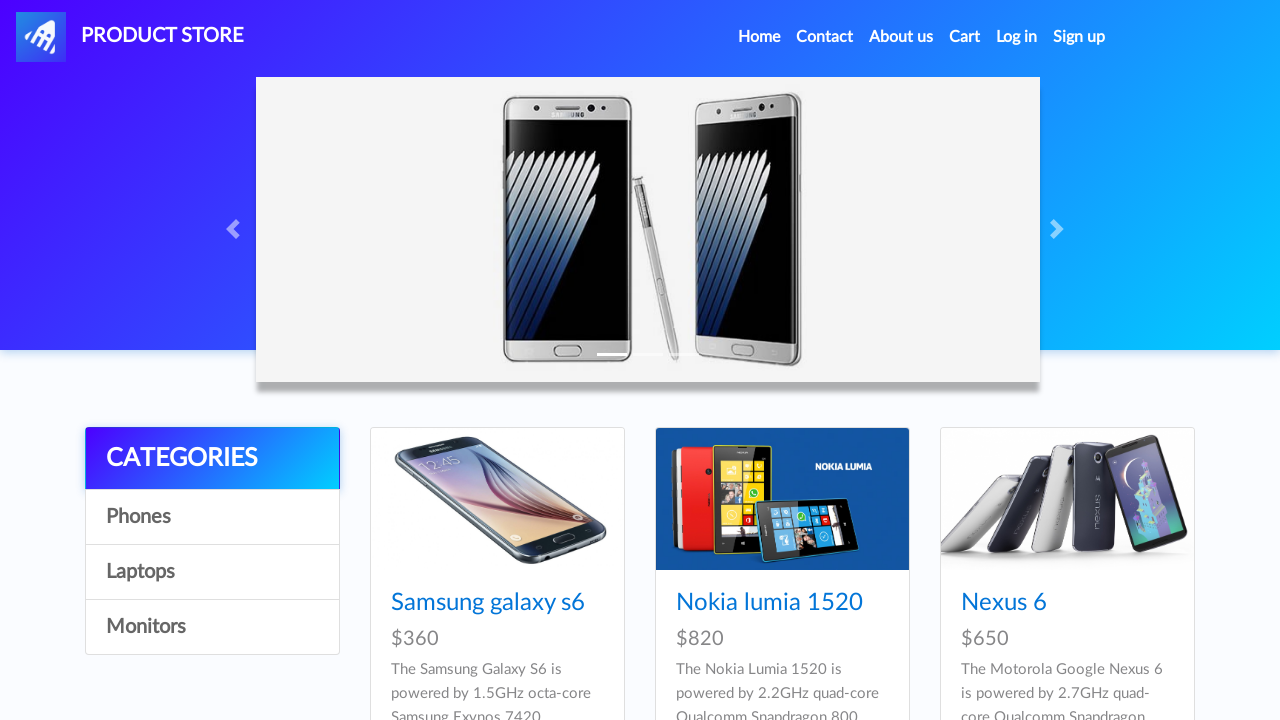

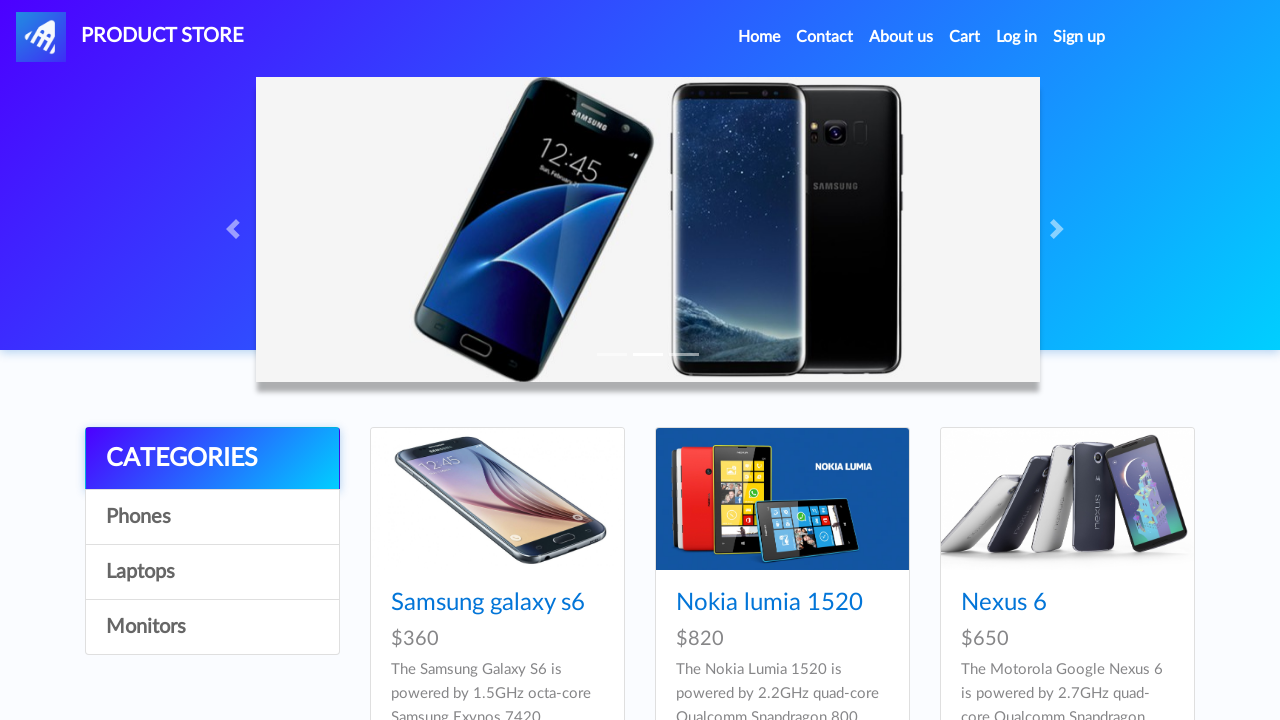